Tests adding specific grocery items to a shopping cart by iterating through products and clicking the add button for Cucumber, Brocolli, and Beetroot.

Starting URL: https://rahulshettyacademy.com/seleniumPractise/

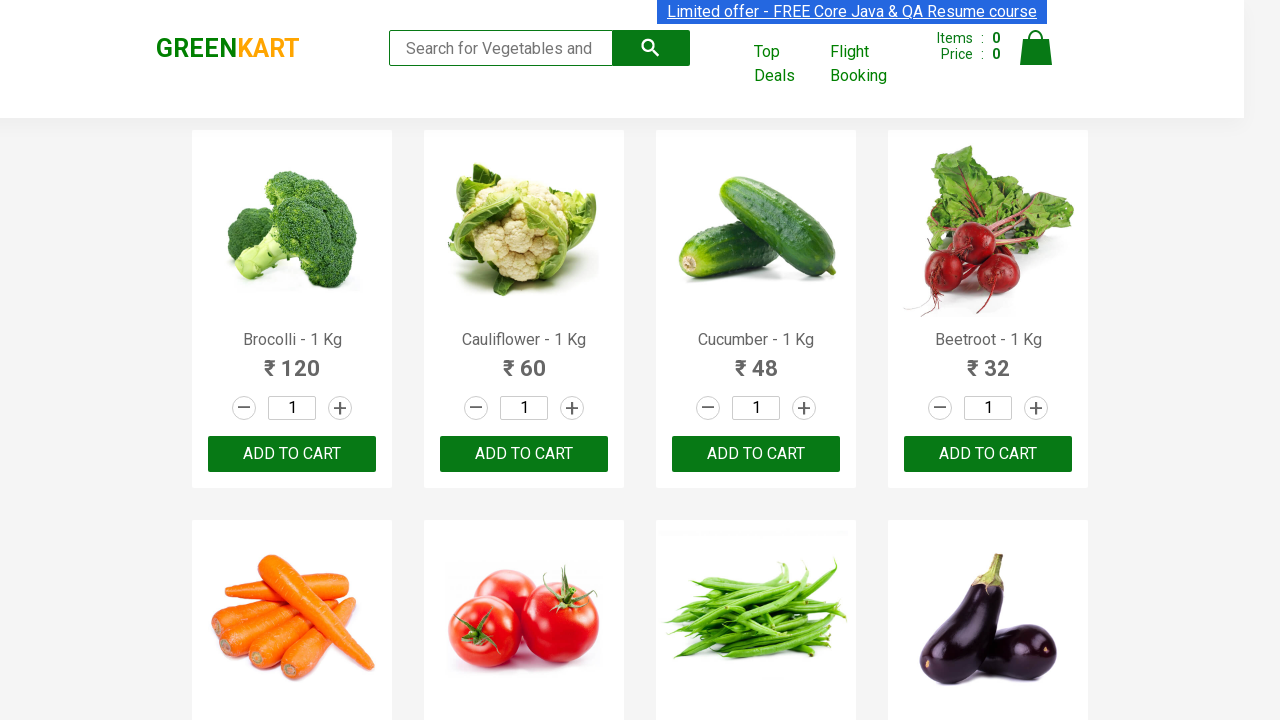

Waited for product names to load on the page
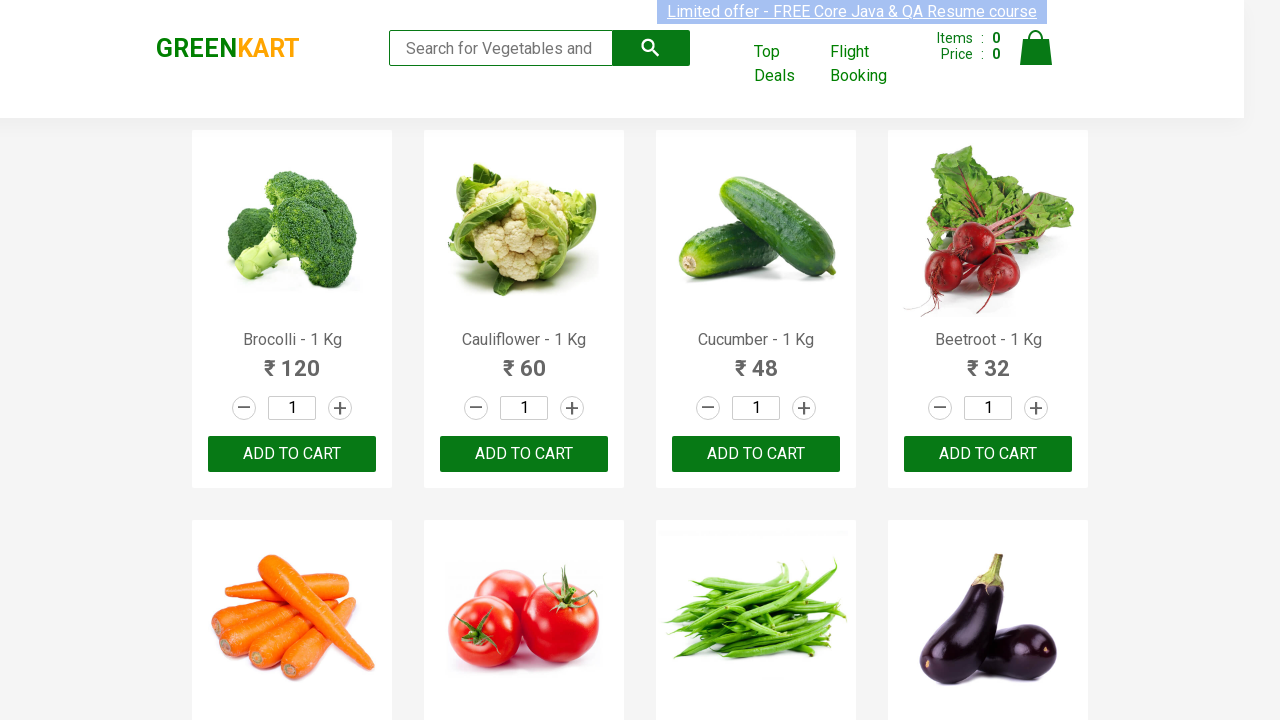

Retrieved all product name elements from the page
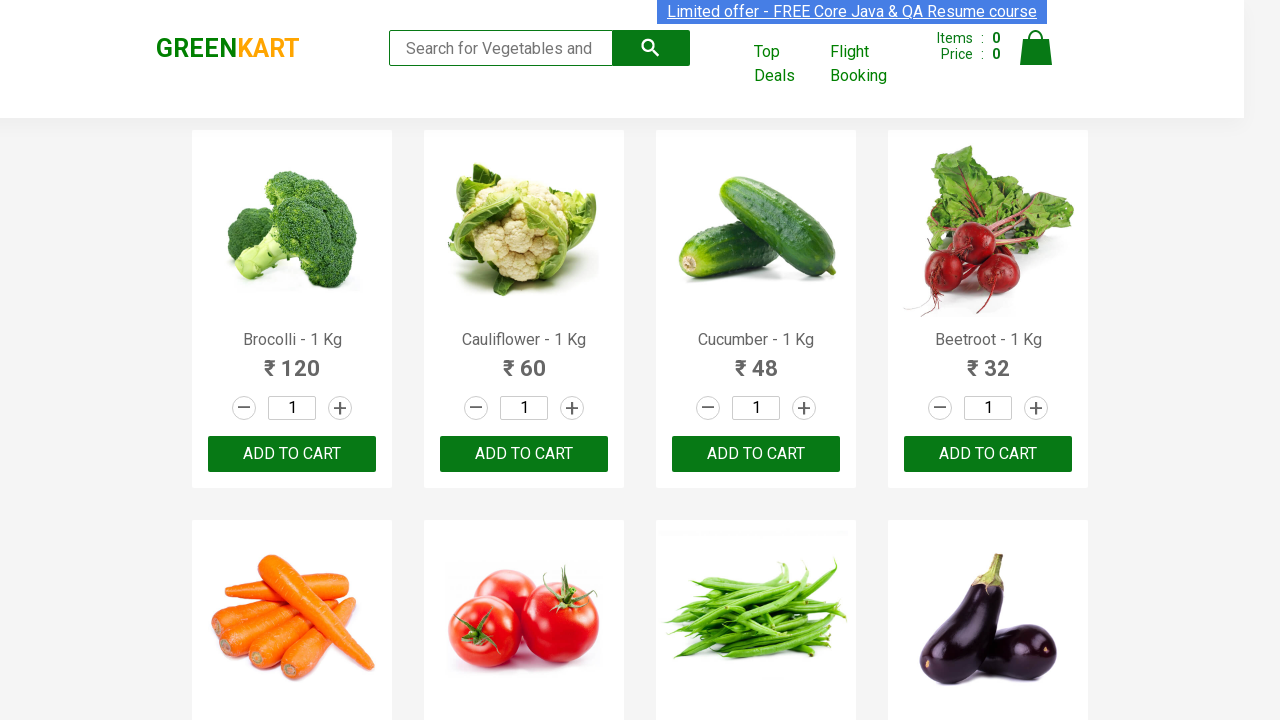

Retrieved all add-to-cart buttons from products
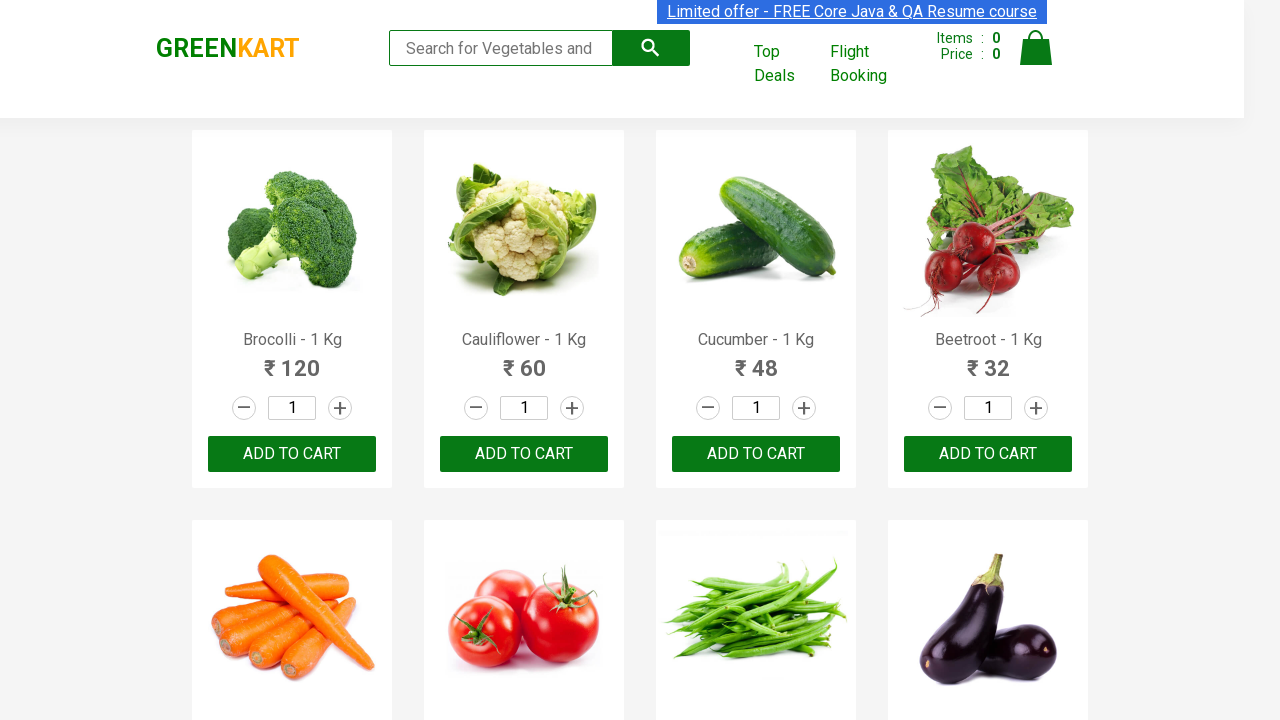

Clicked add-to-cart button for Brocolli
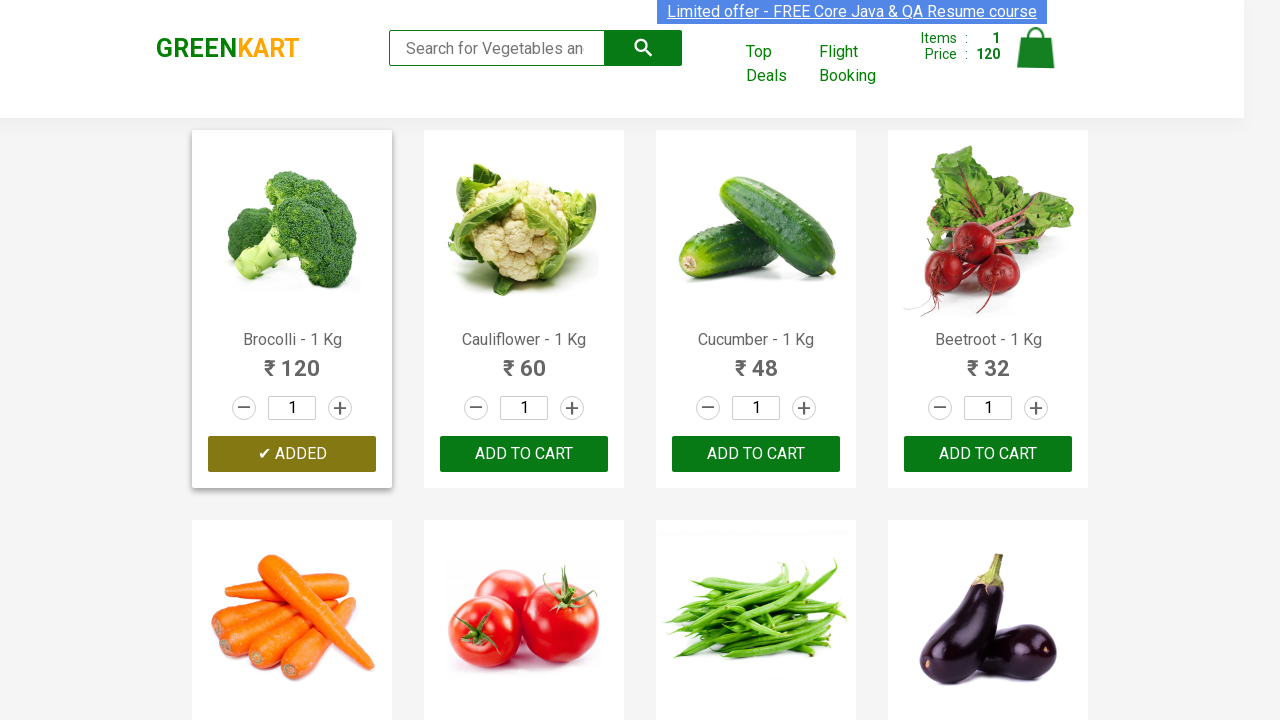

Clicked add-to-cart button for Cucumber
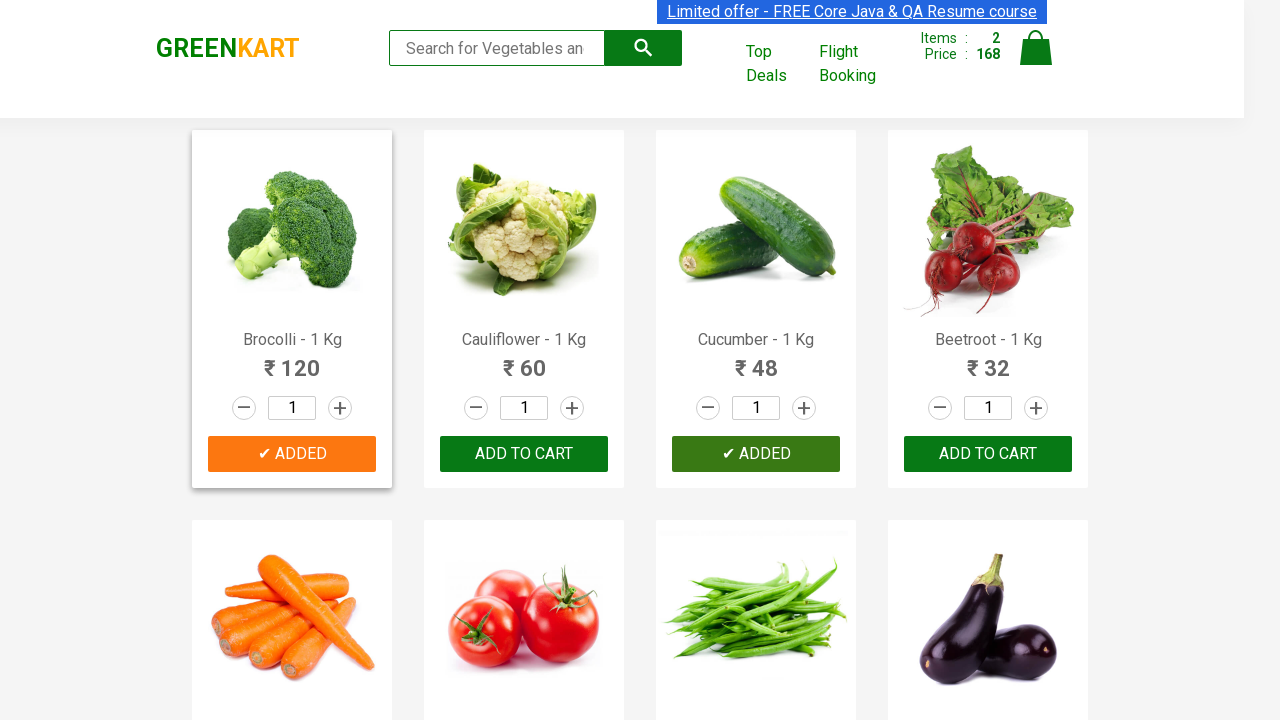

Clicked add-to-cart button for Beetroot
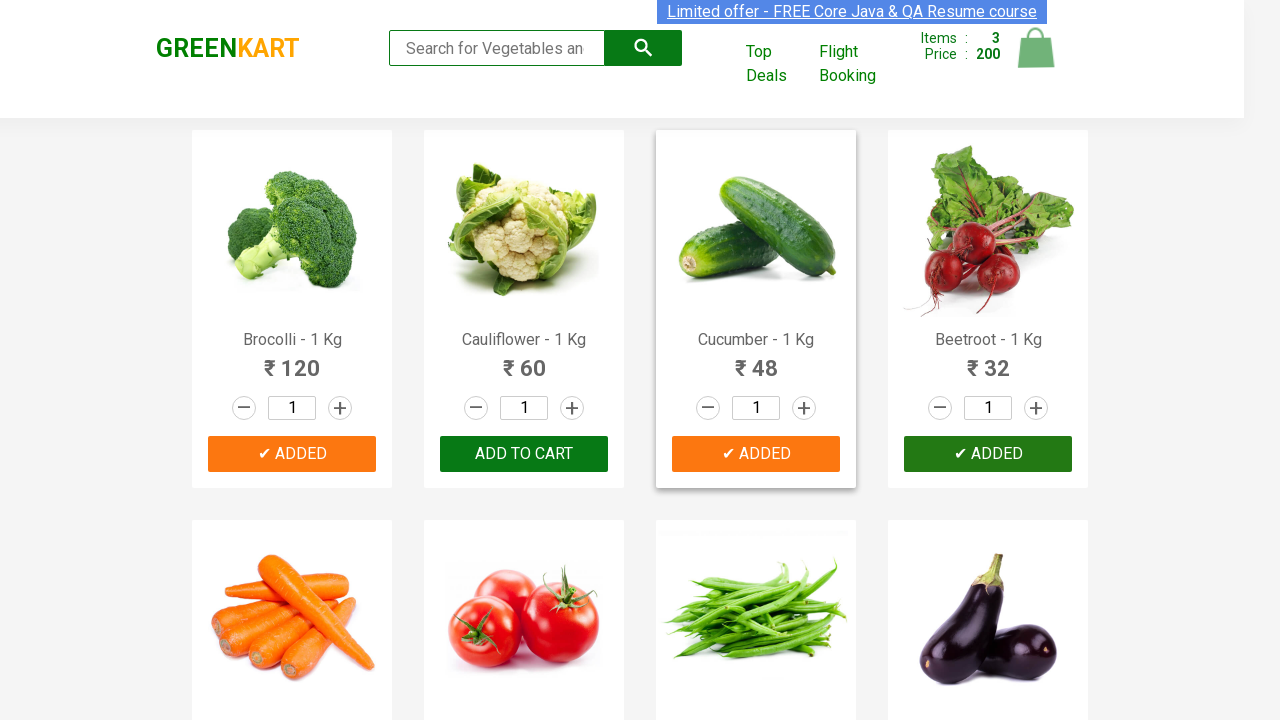

Successfully added all 3 required items to cart
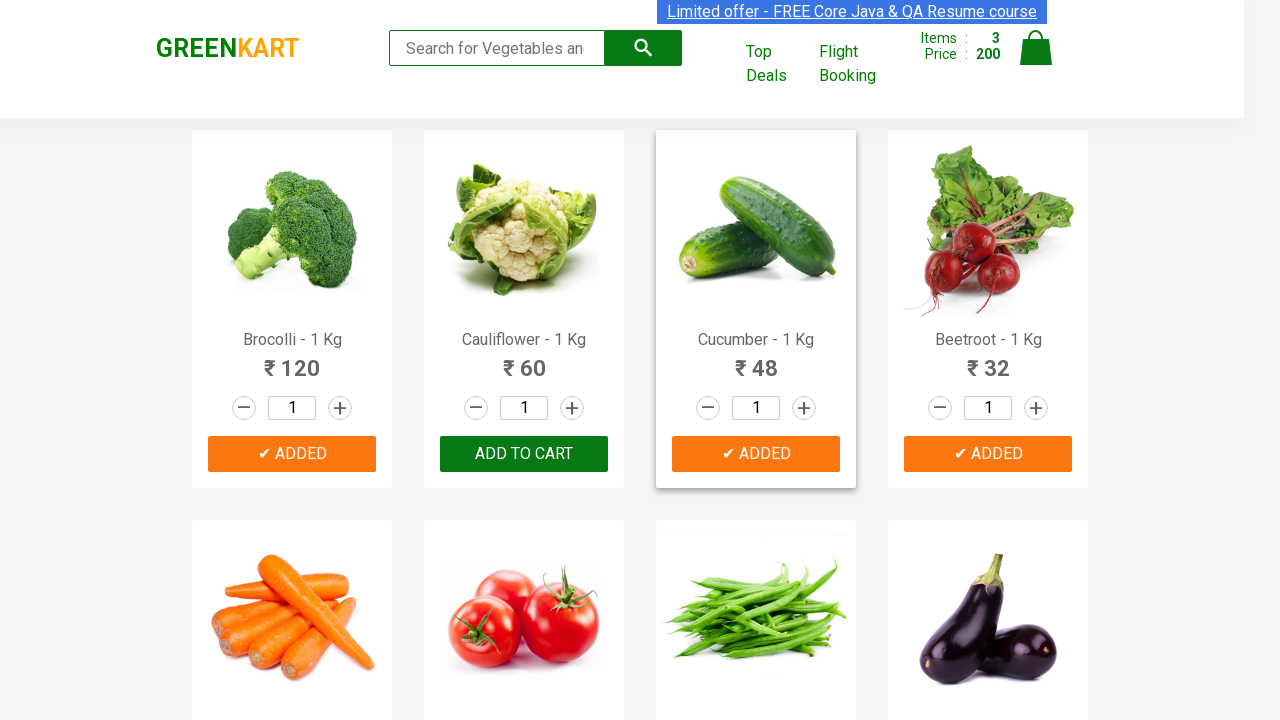

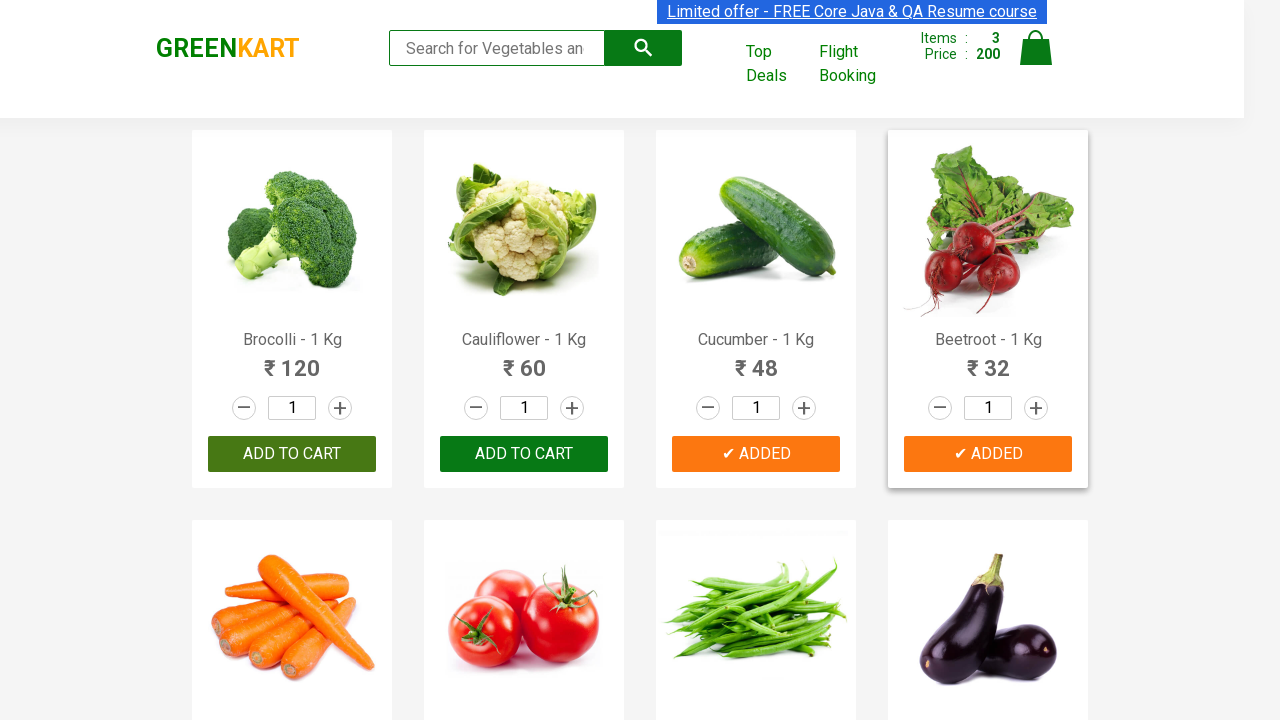